Tests double-click functionality by double-clicking a button and verifying the result message

Starting URL: https://automationfc.github.io/basic-form/index.html

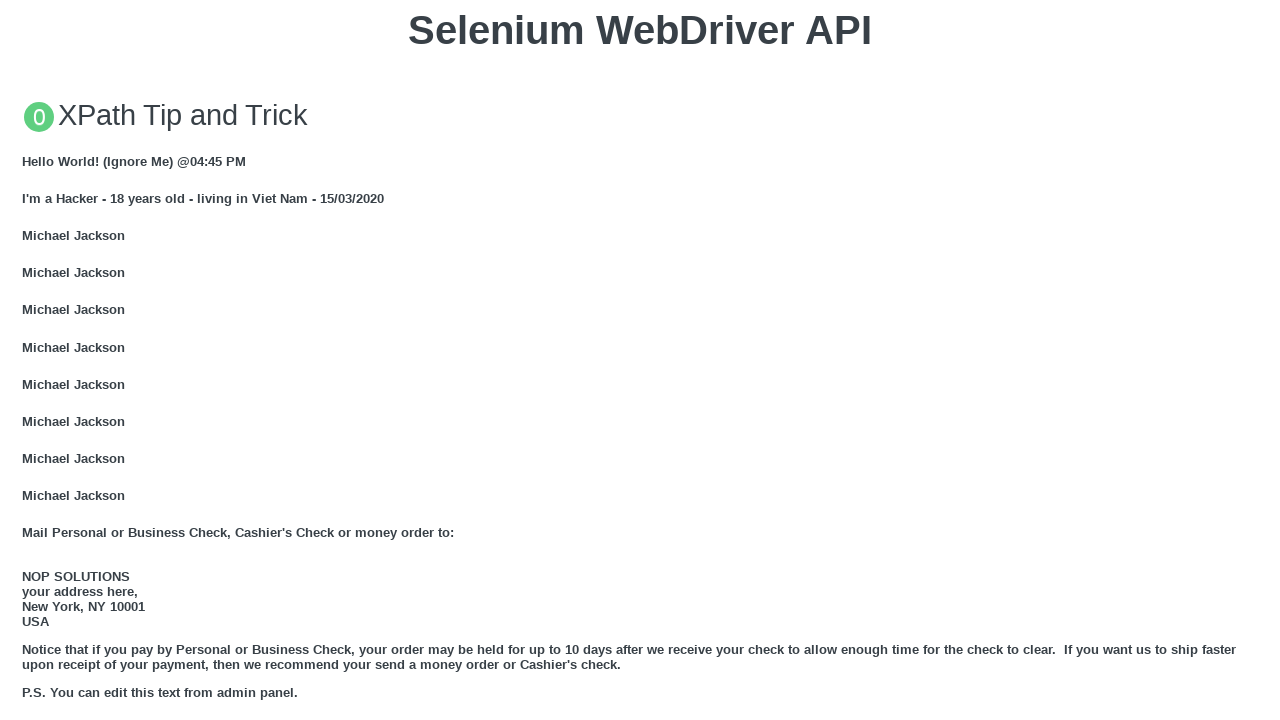

Scrolled double-click button into view
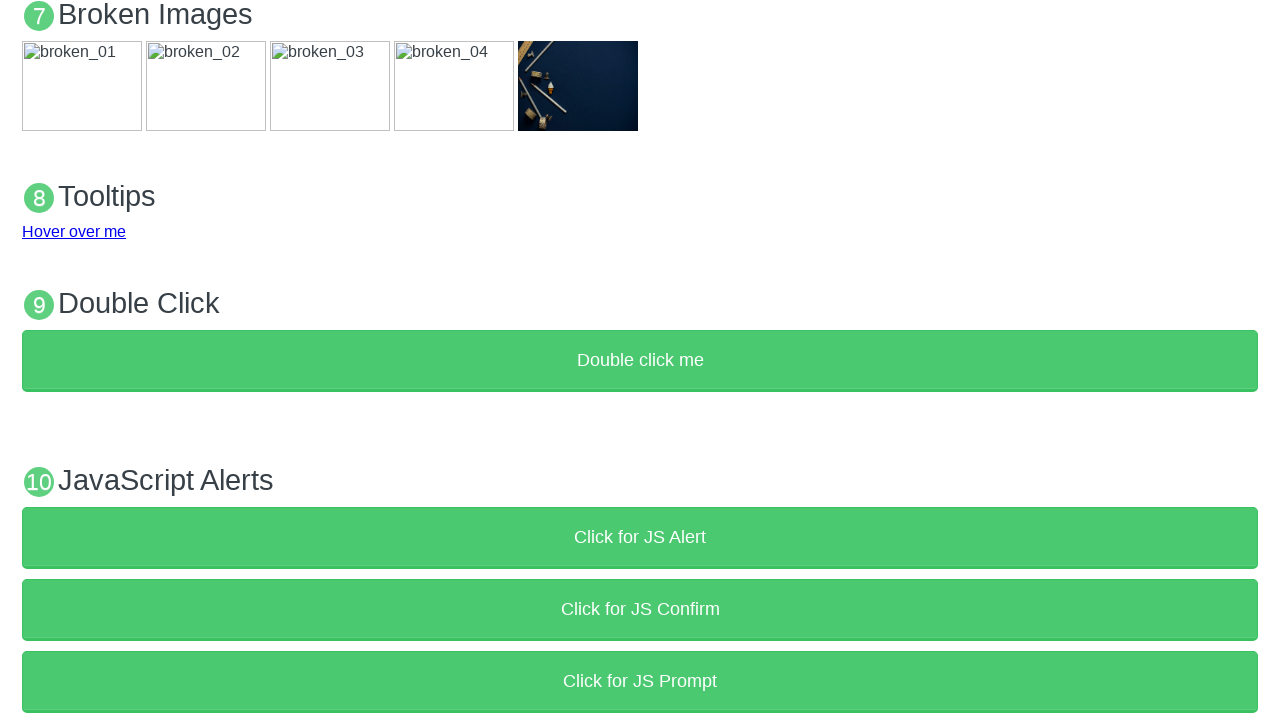

Double-clicked the 'Double click me' button at (640, 361) on xpath=//button[text()='Double click me']
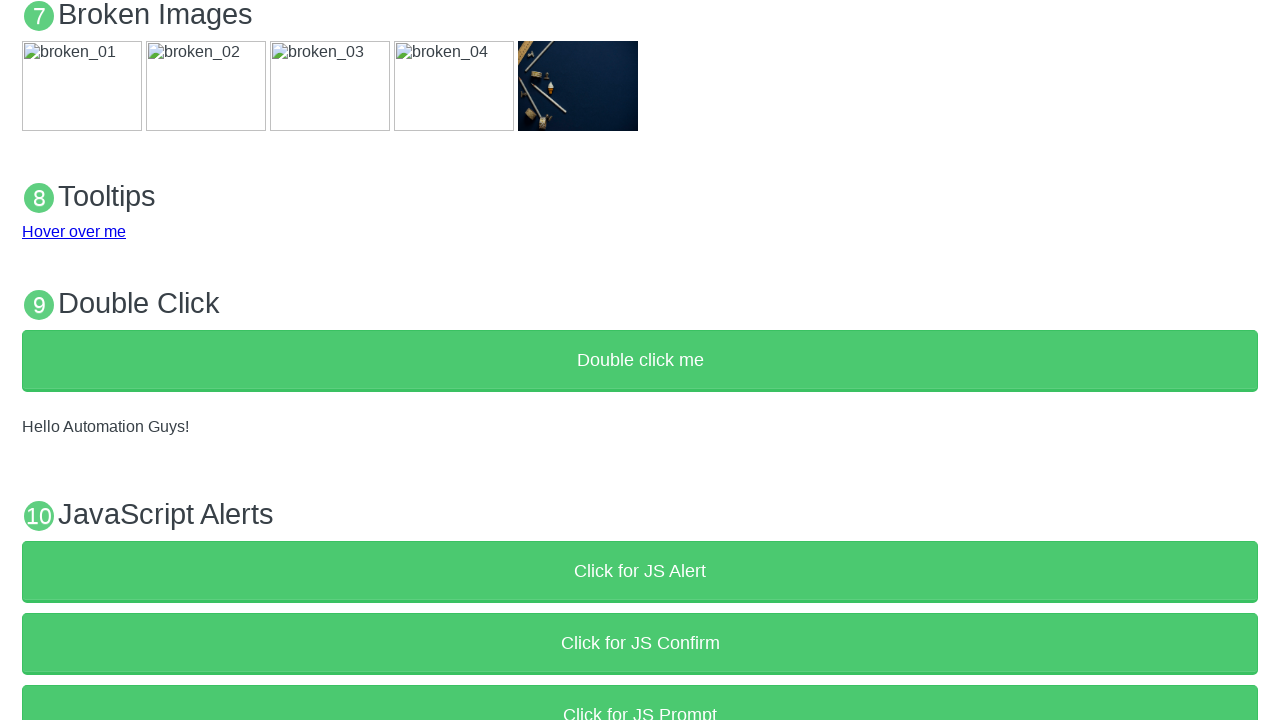

Waited 1000ms for result to appear
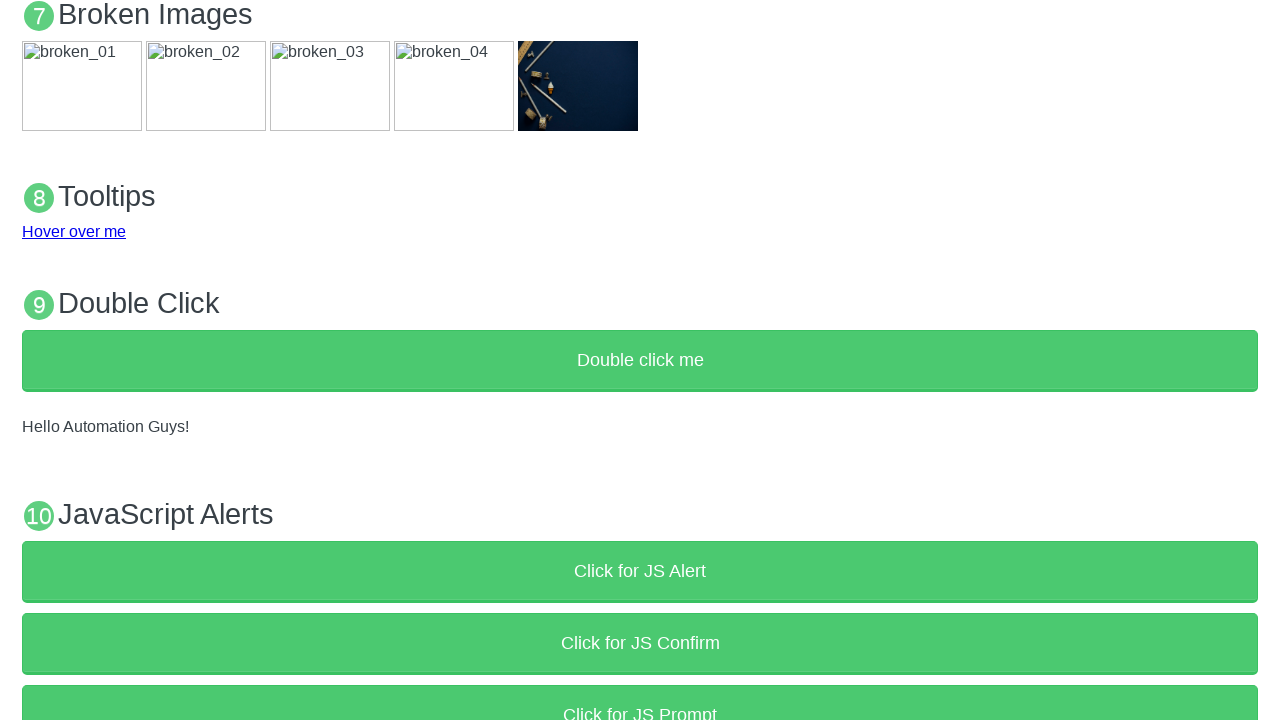

Verified result message displays 'Hello Automation Guys!'
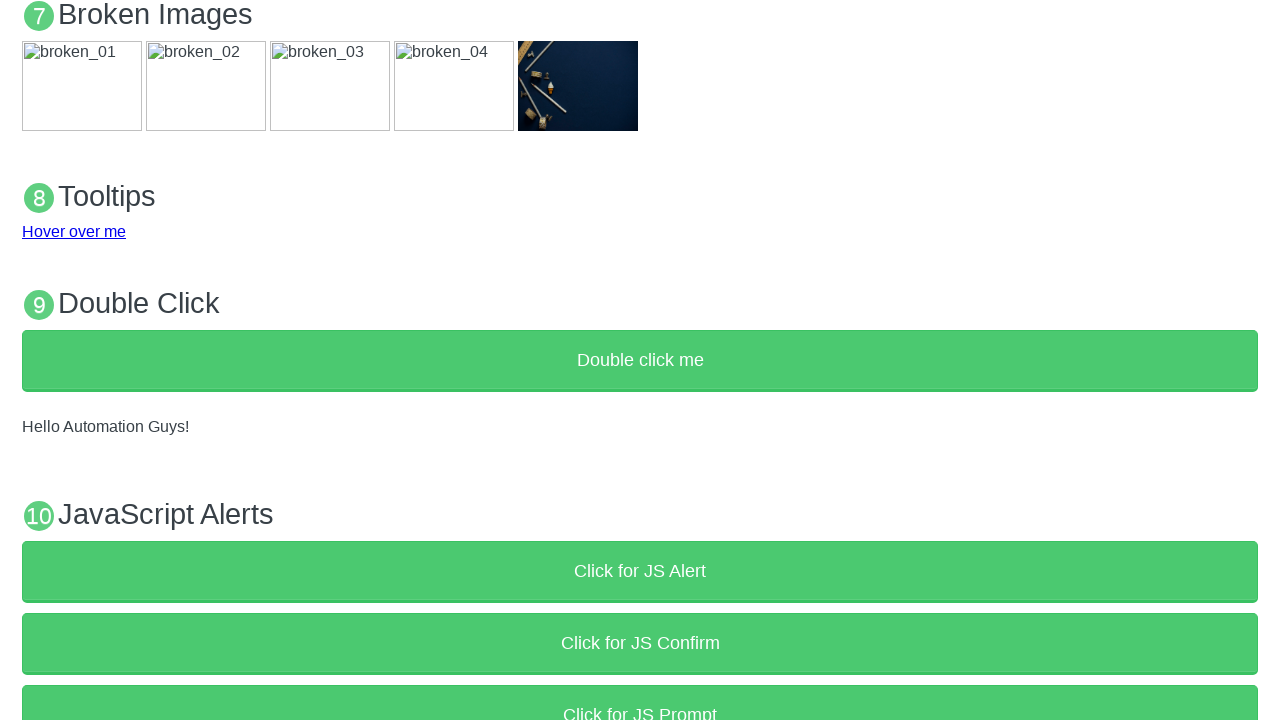

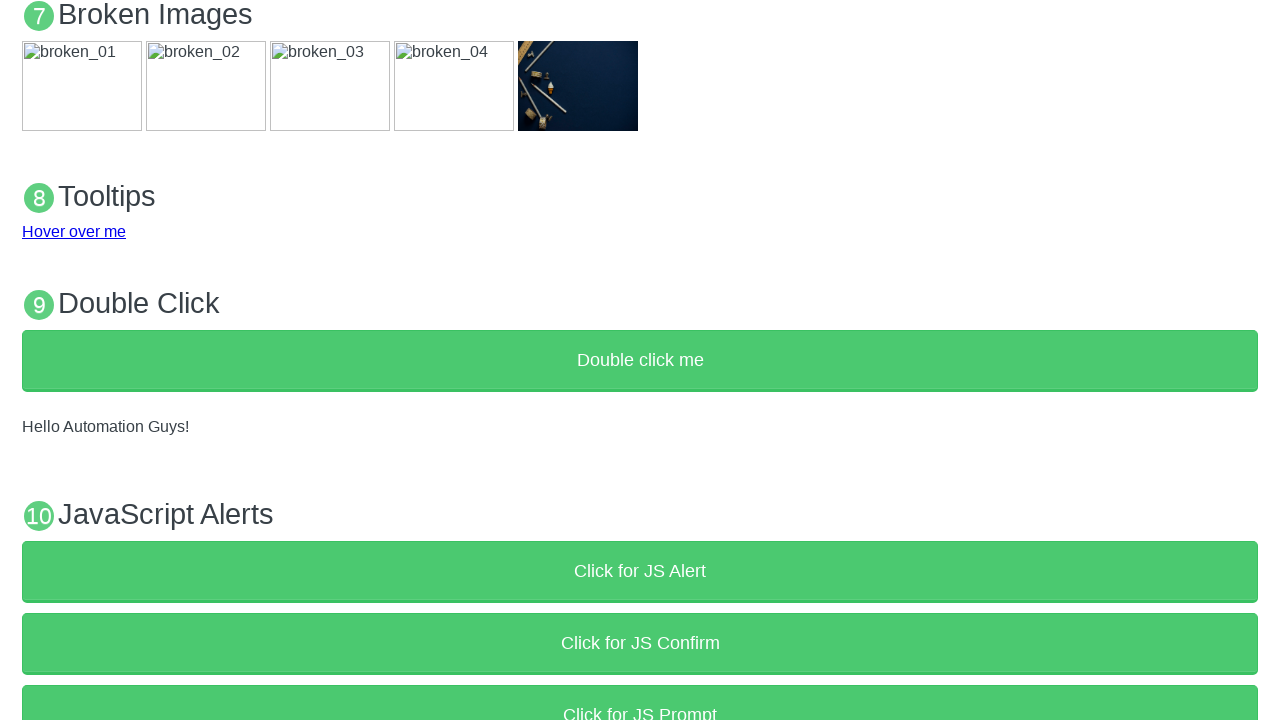